Tests that the complete all checkbox updates state when individual items are completed or cleared

Starting URL: https://demo.playwright.dev/todomvc

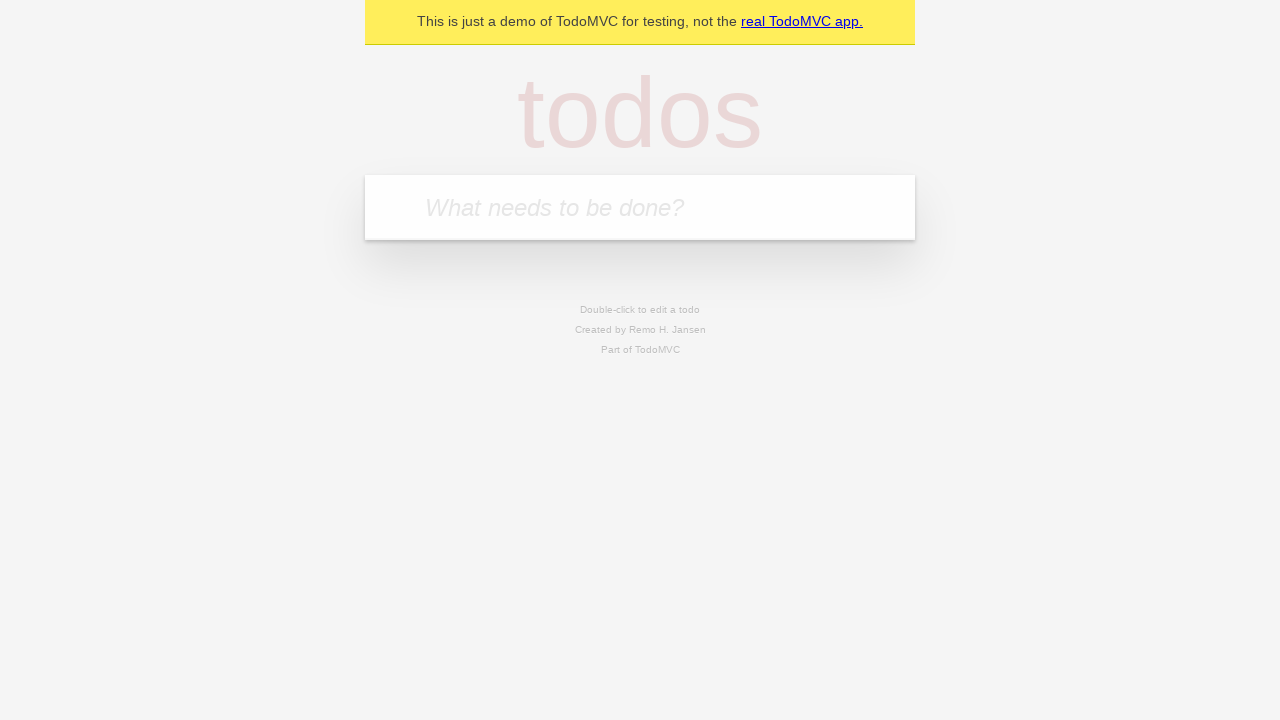

Filled todo input with 'buy some cheese' on internal:attr=[placeholder="What needs to be done?"i]
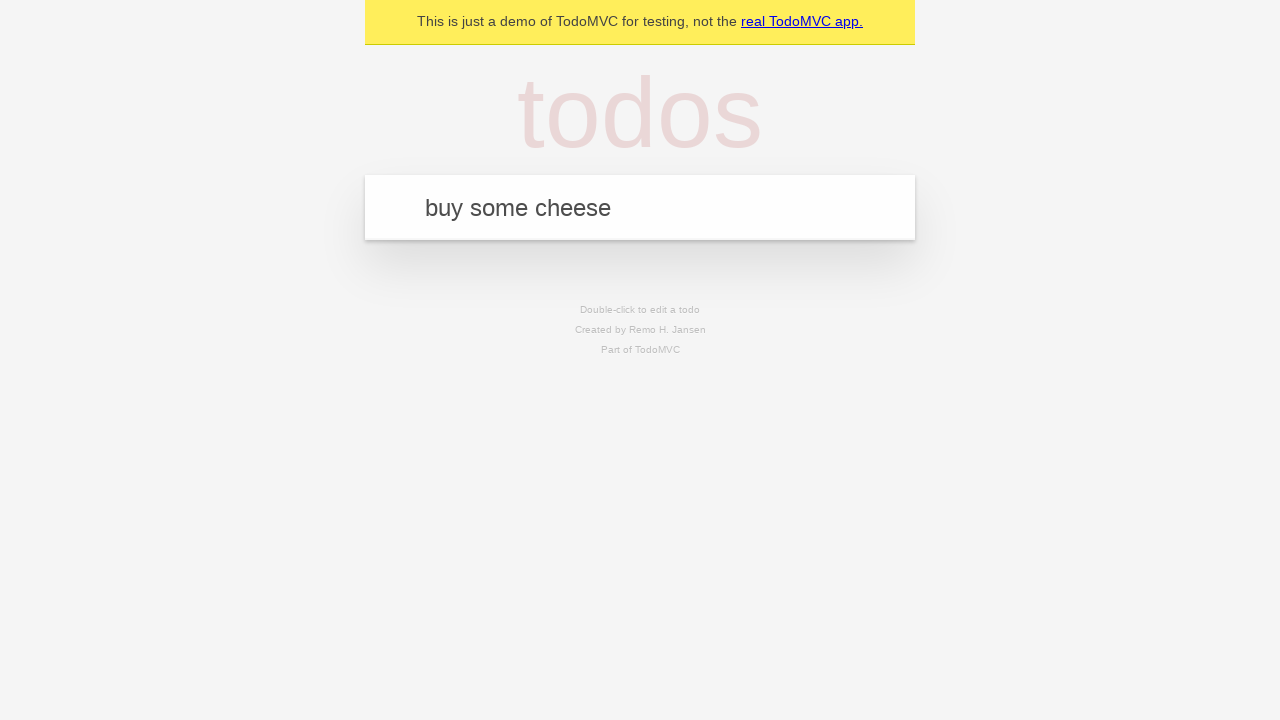

Pressed Enter to create first todo on internal:attr=[placeholder="What needs to be done?"i]
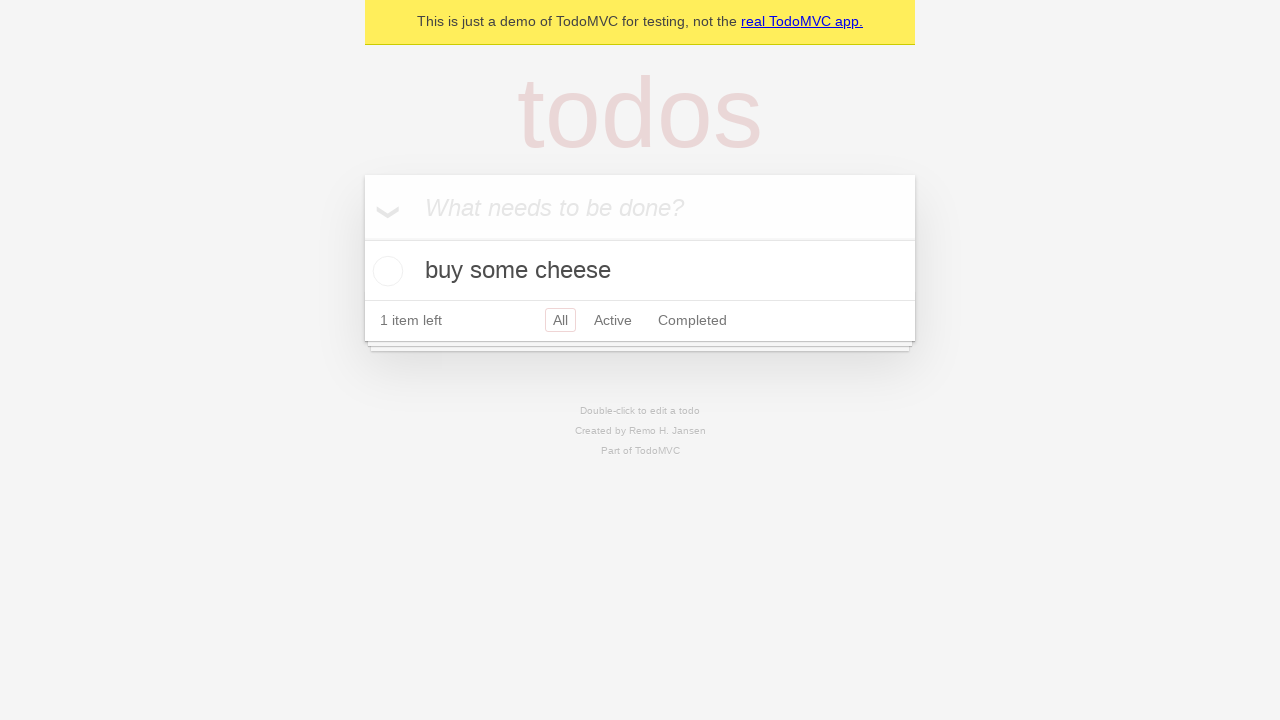

Filled todo input with 'feed the cat' on internal:attr=[placeholder="What needs to be done?"i]
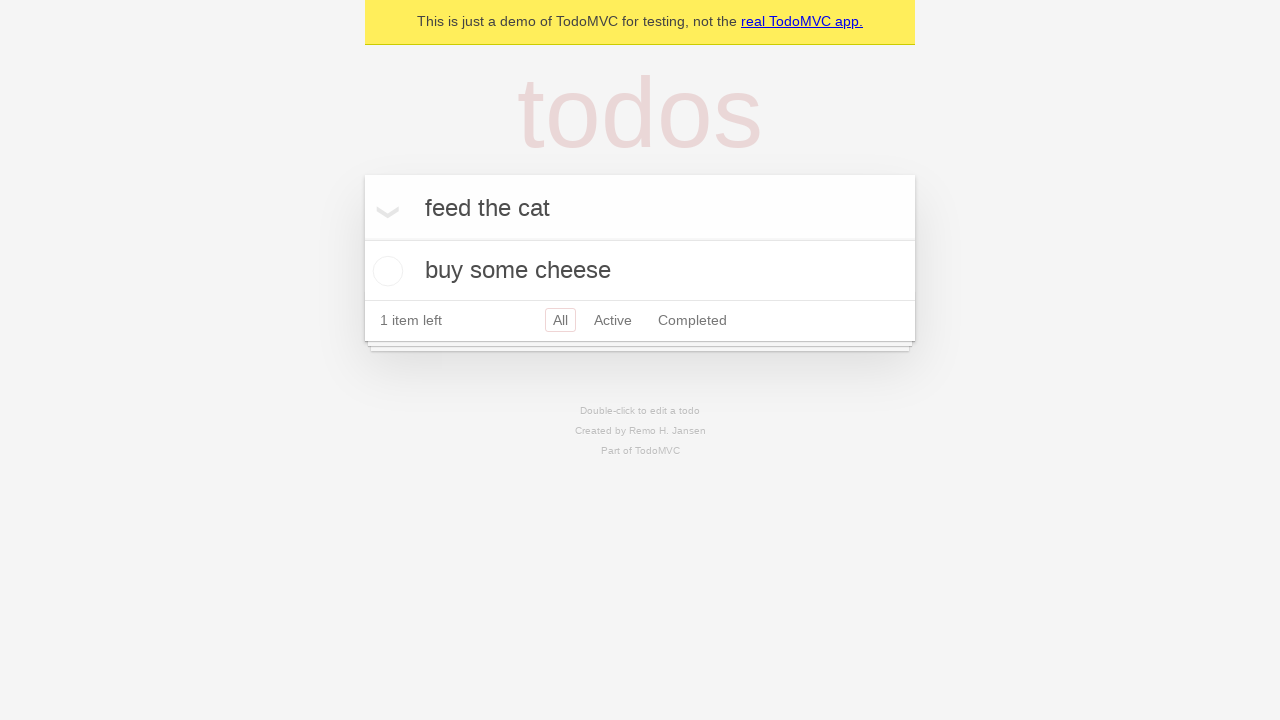

Pressed Enter to create second todo on internal:attr=[placeholder="What needs to be done?"i]
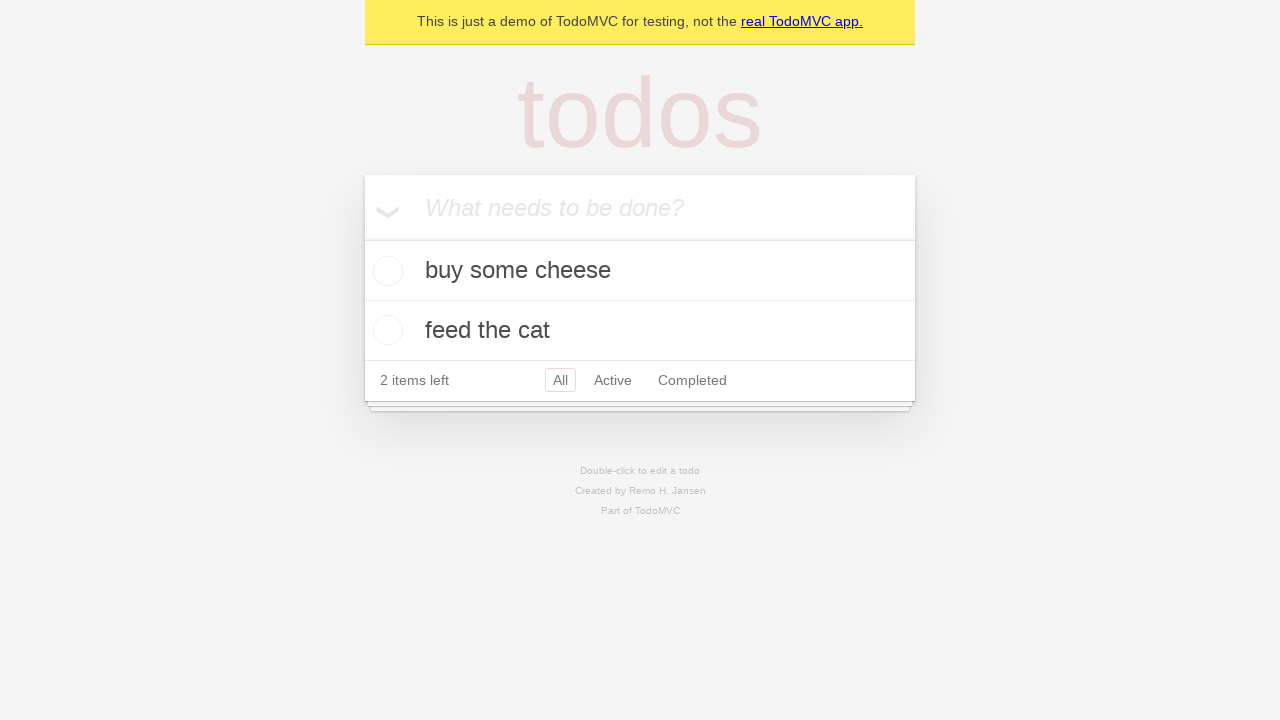

Filled todo input with 'book a doctors appointment' on internal:attr=[placeholder="What needs to be done?"i]
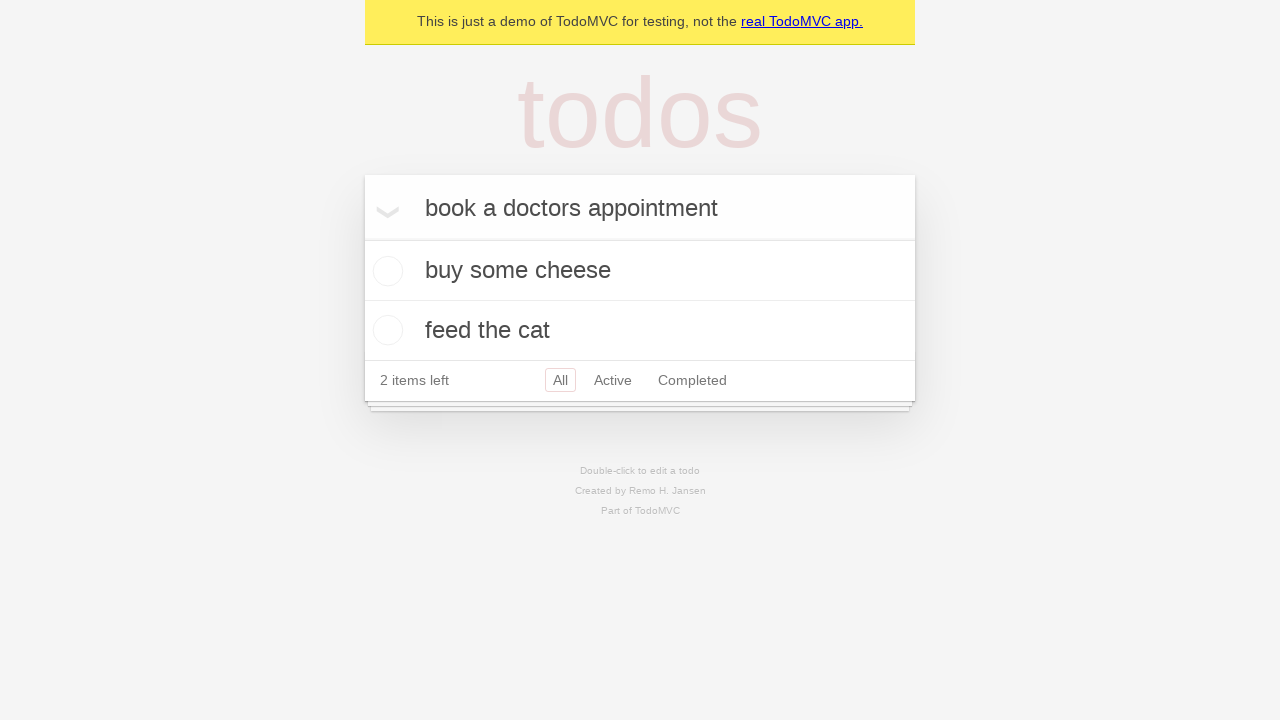

Pressed Enter to create third todo on internal:attr=[placeholder="What needs to be done?"i]
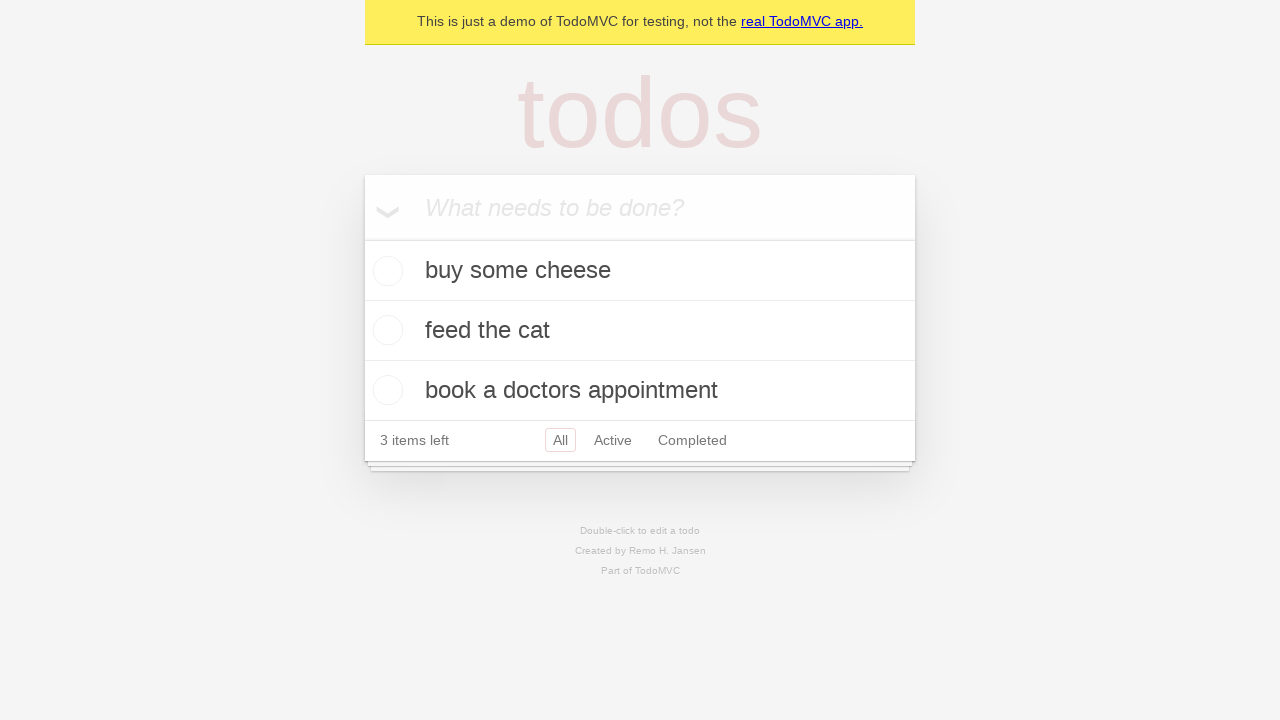

Waited for 3 todos to be created in localStorage
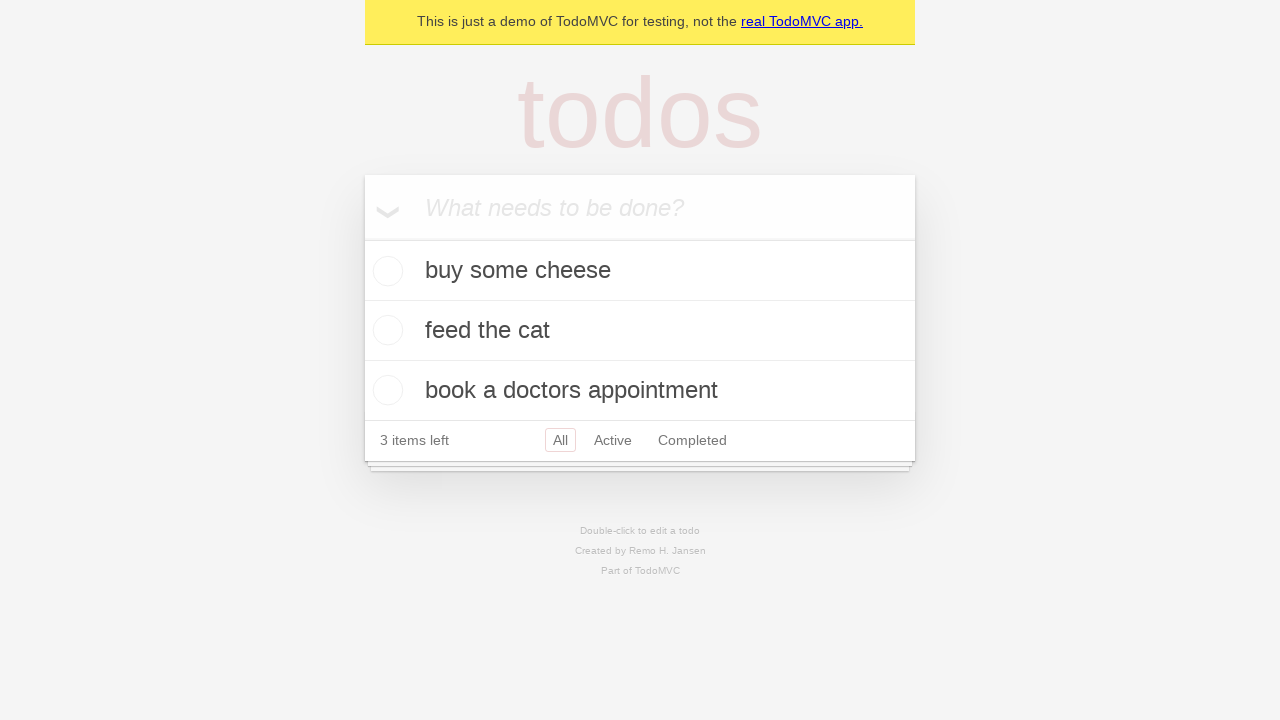

Checked the 'Mark all as complete' checkbox at (362, 238) on internal:label="Mark all as complete"i
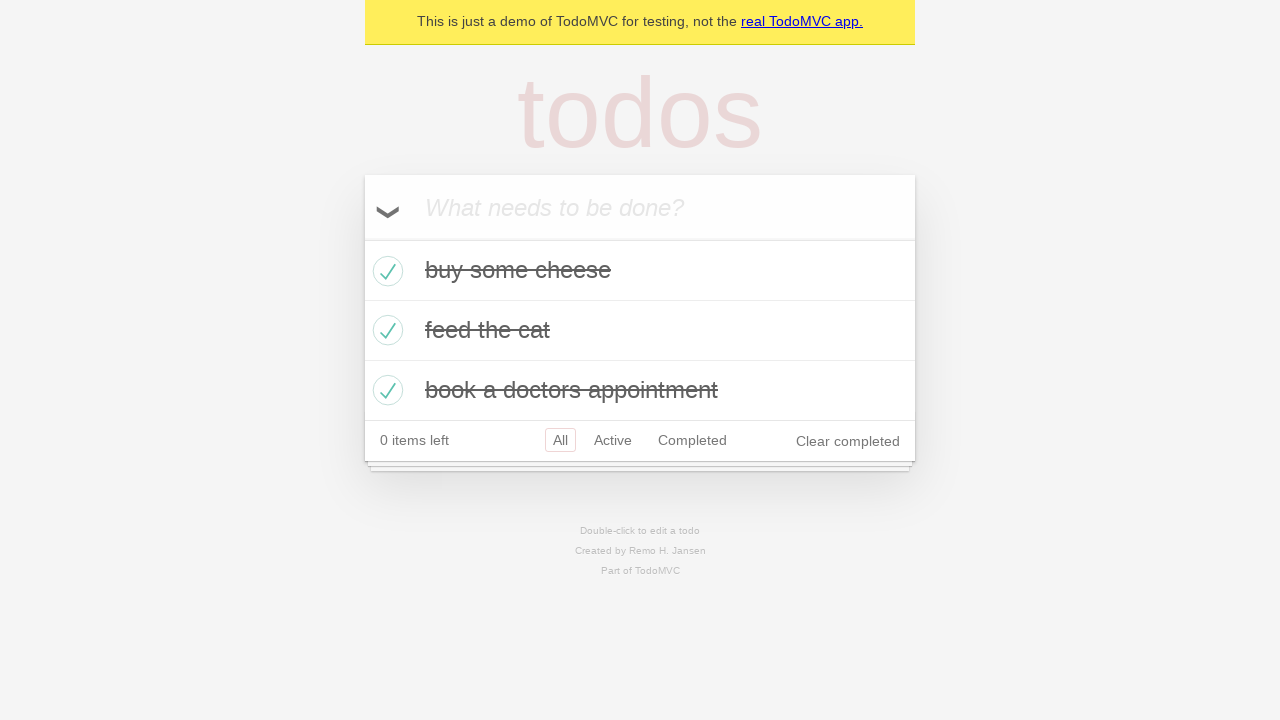

Waited for all 3 todos to be marked as completed
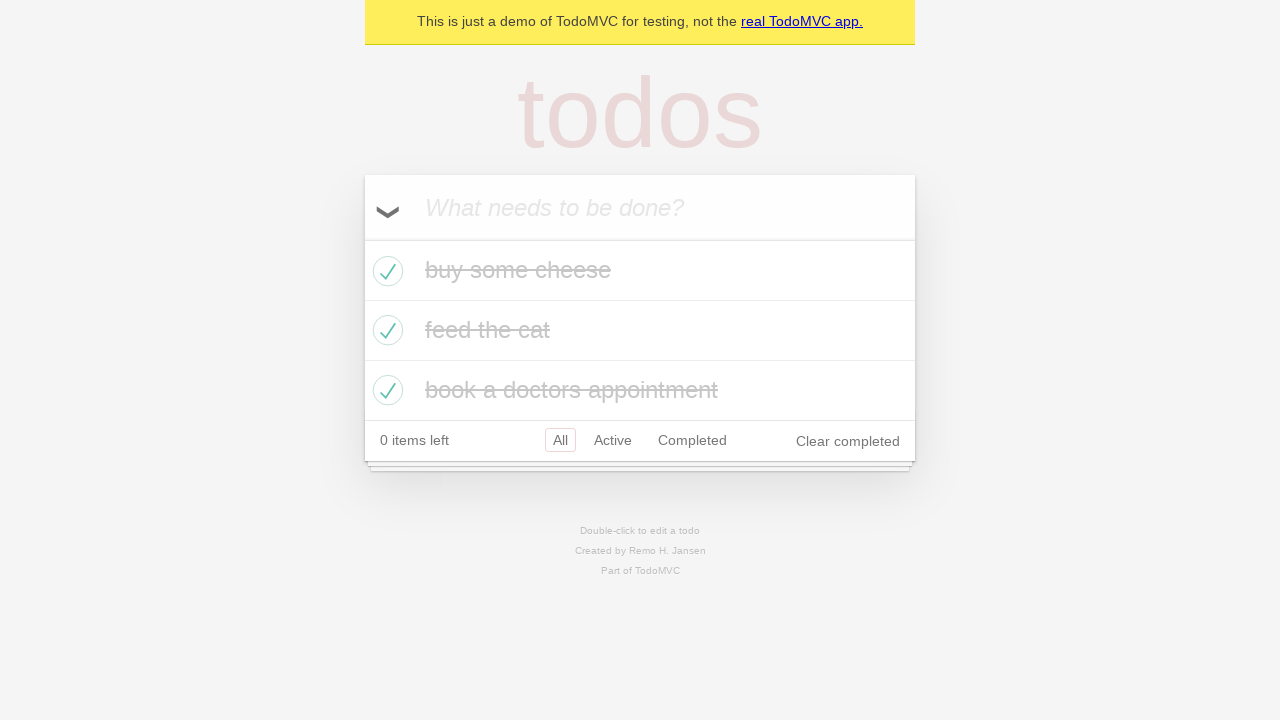

Unchecked the first todo item at (385, 271) on internal:testid=[data-testid="todo-item"s] >> nth=0 >> internal:role=checkbox
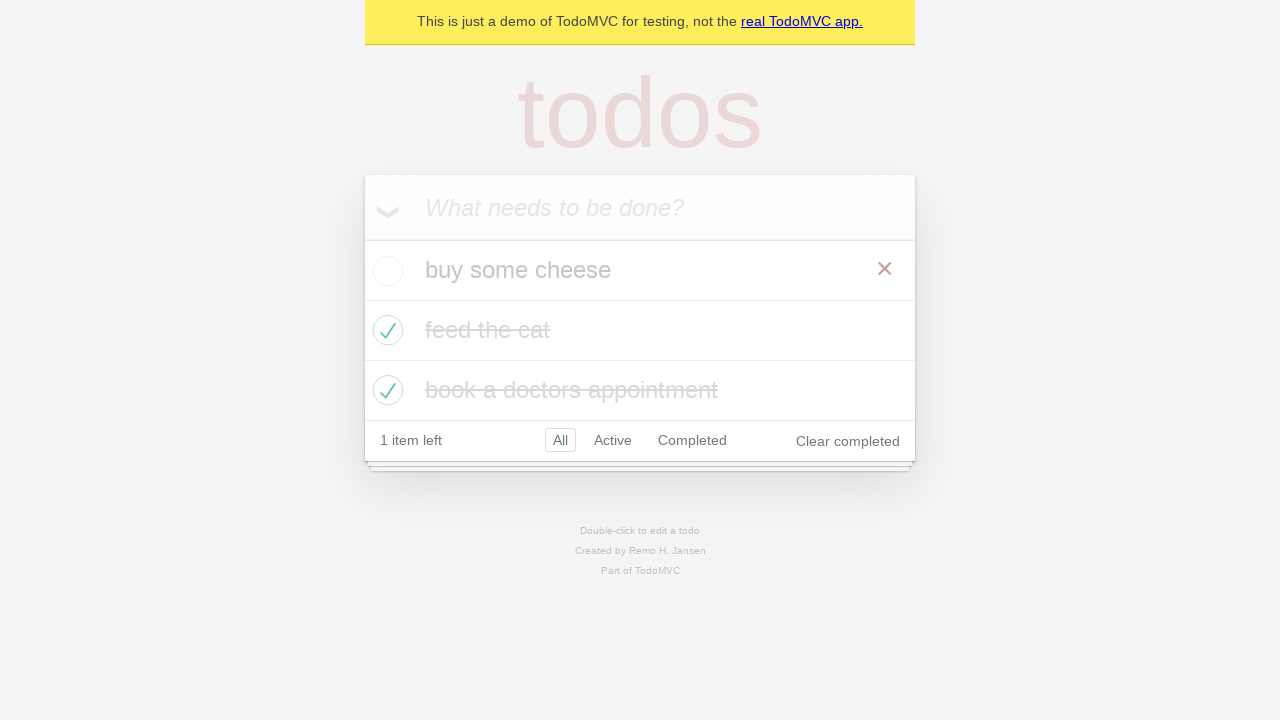

Checked the first todo item again at (385, 271) on internal:testid=[data-testid="todo-item"s] >> nth=0 >> internal:role=checkbox
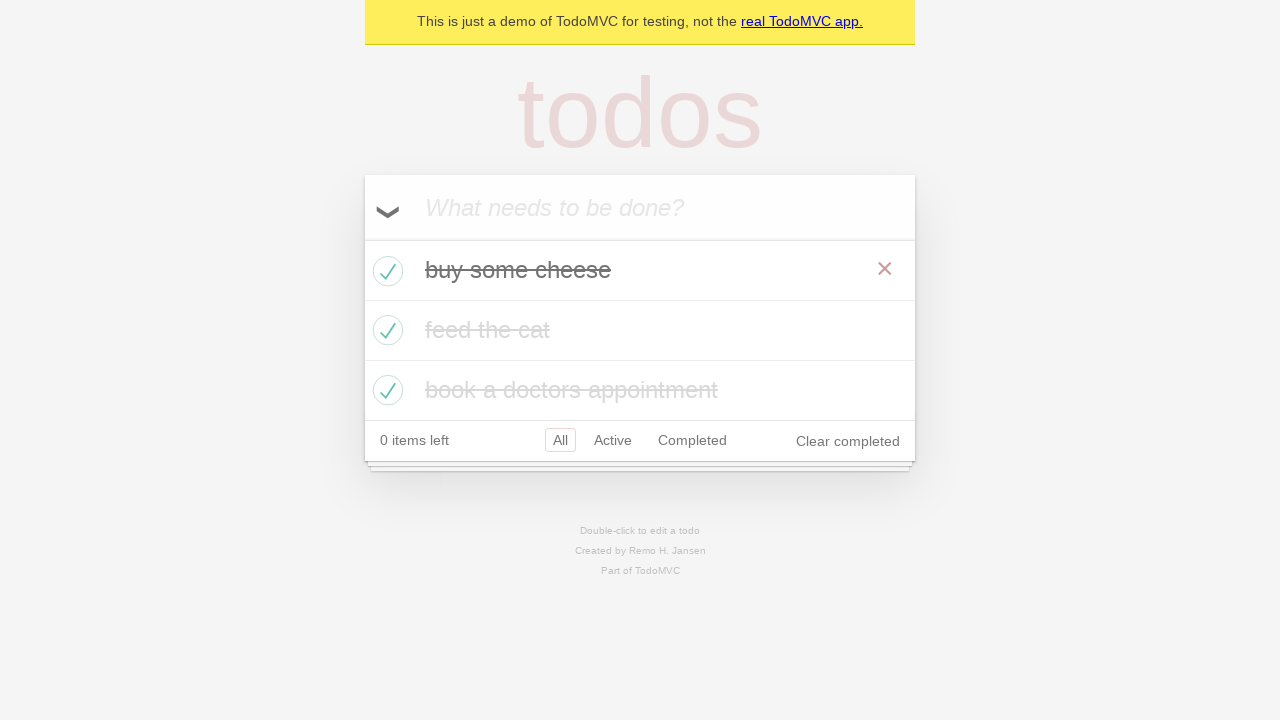

Waited for all 3 todos to be completed again
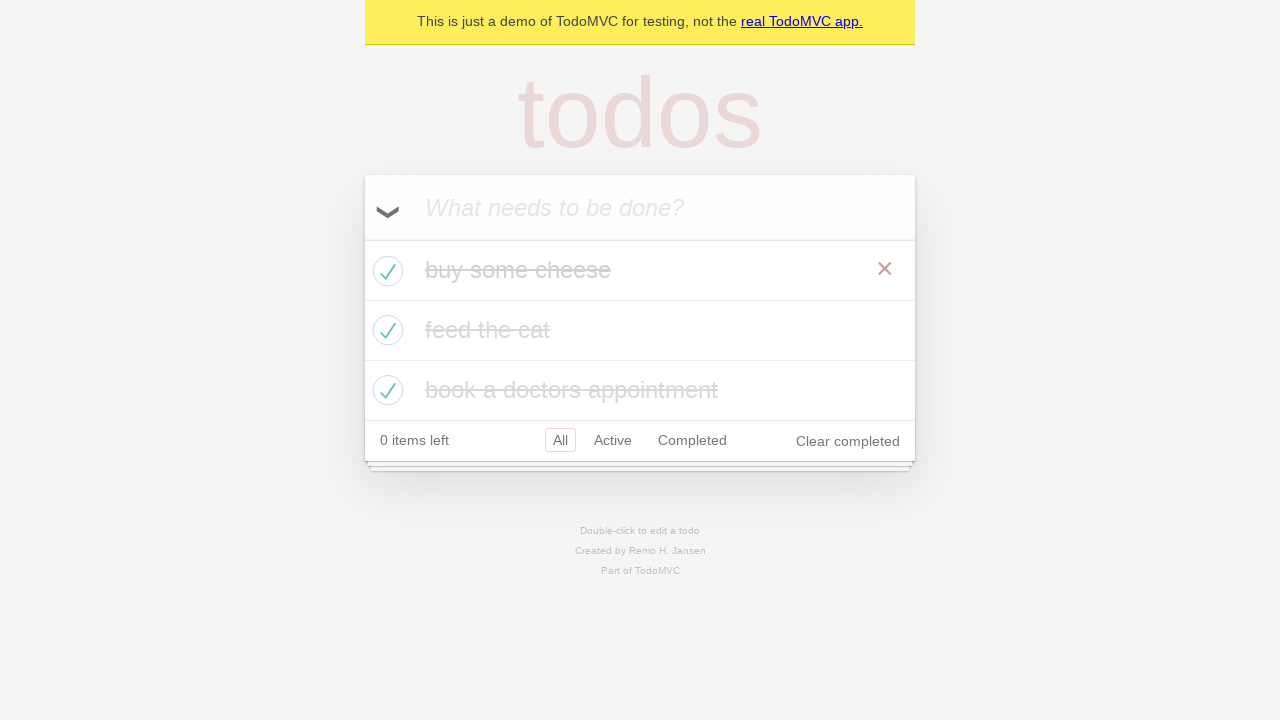

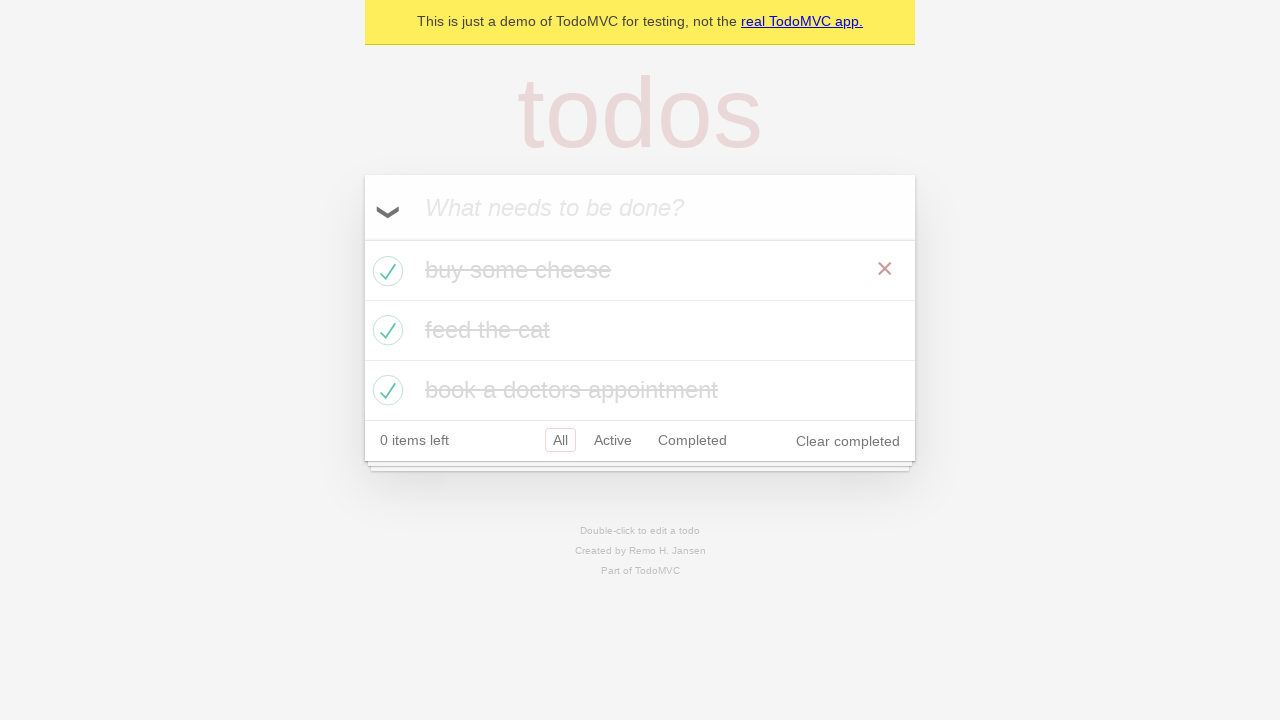